Navigates to a YouTube channel page and maximizes the browser window

Starting URL: https://www.youtube.com/houssemdellai

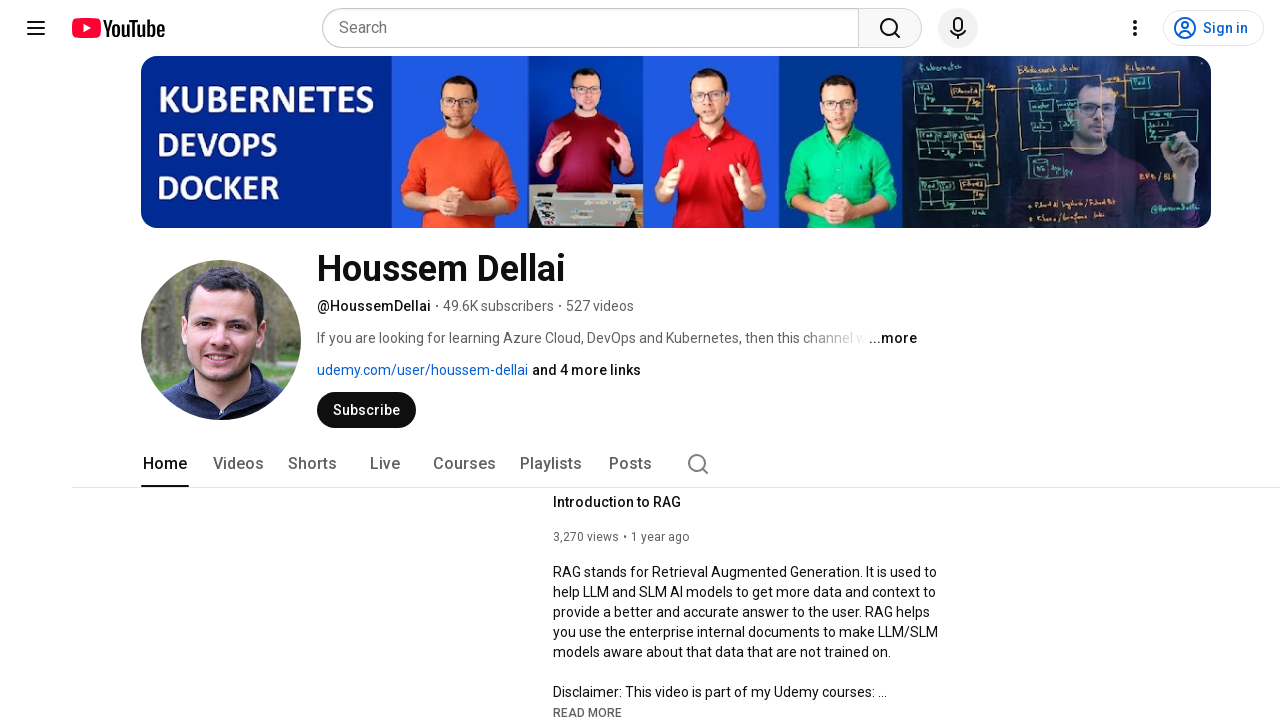

Set viewport size to 1920x1080 to maximize browser window
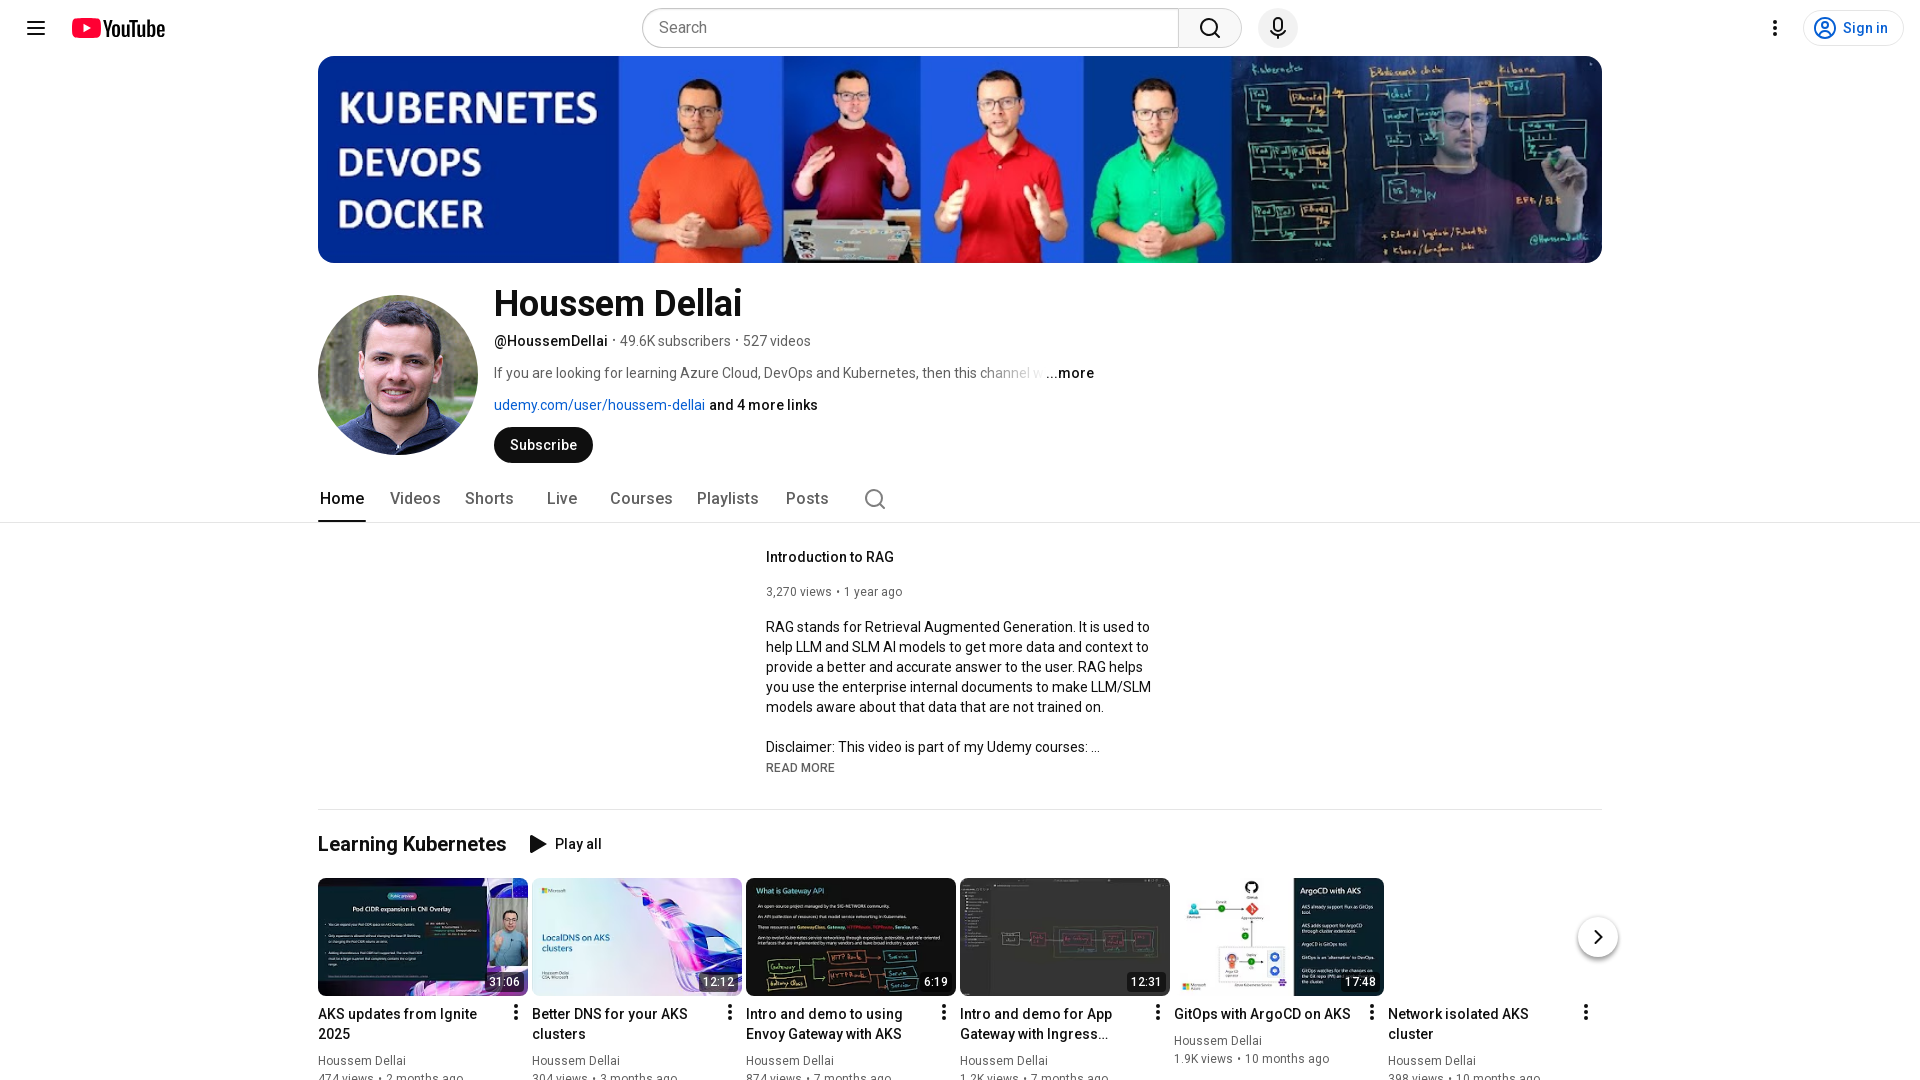

Waited for YouTube channel page to load (domcontentloaded)
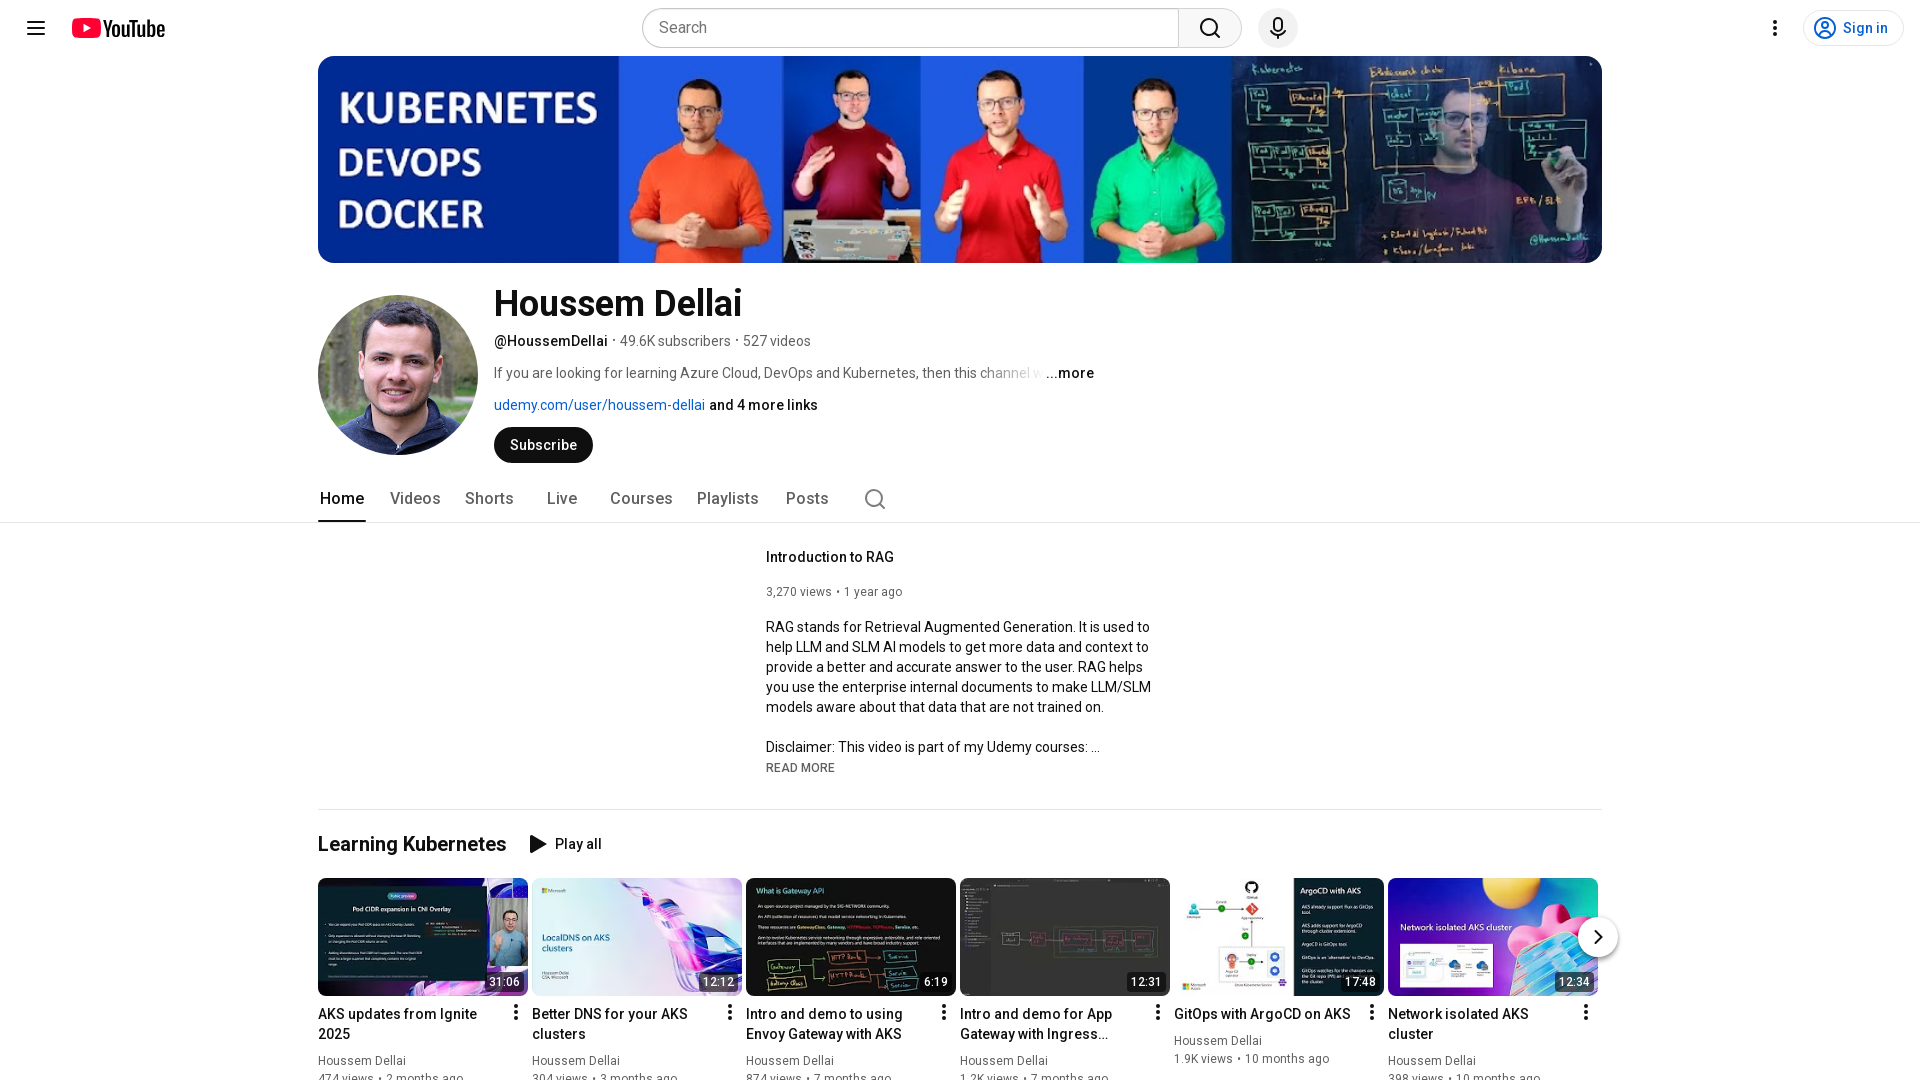

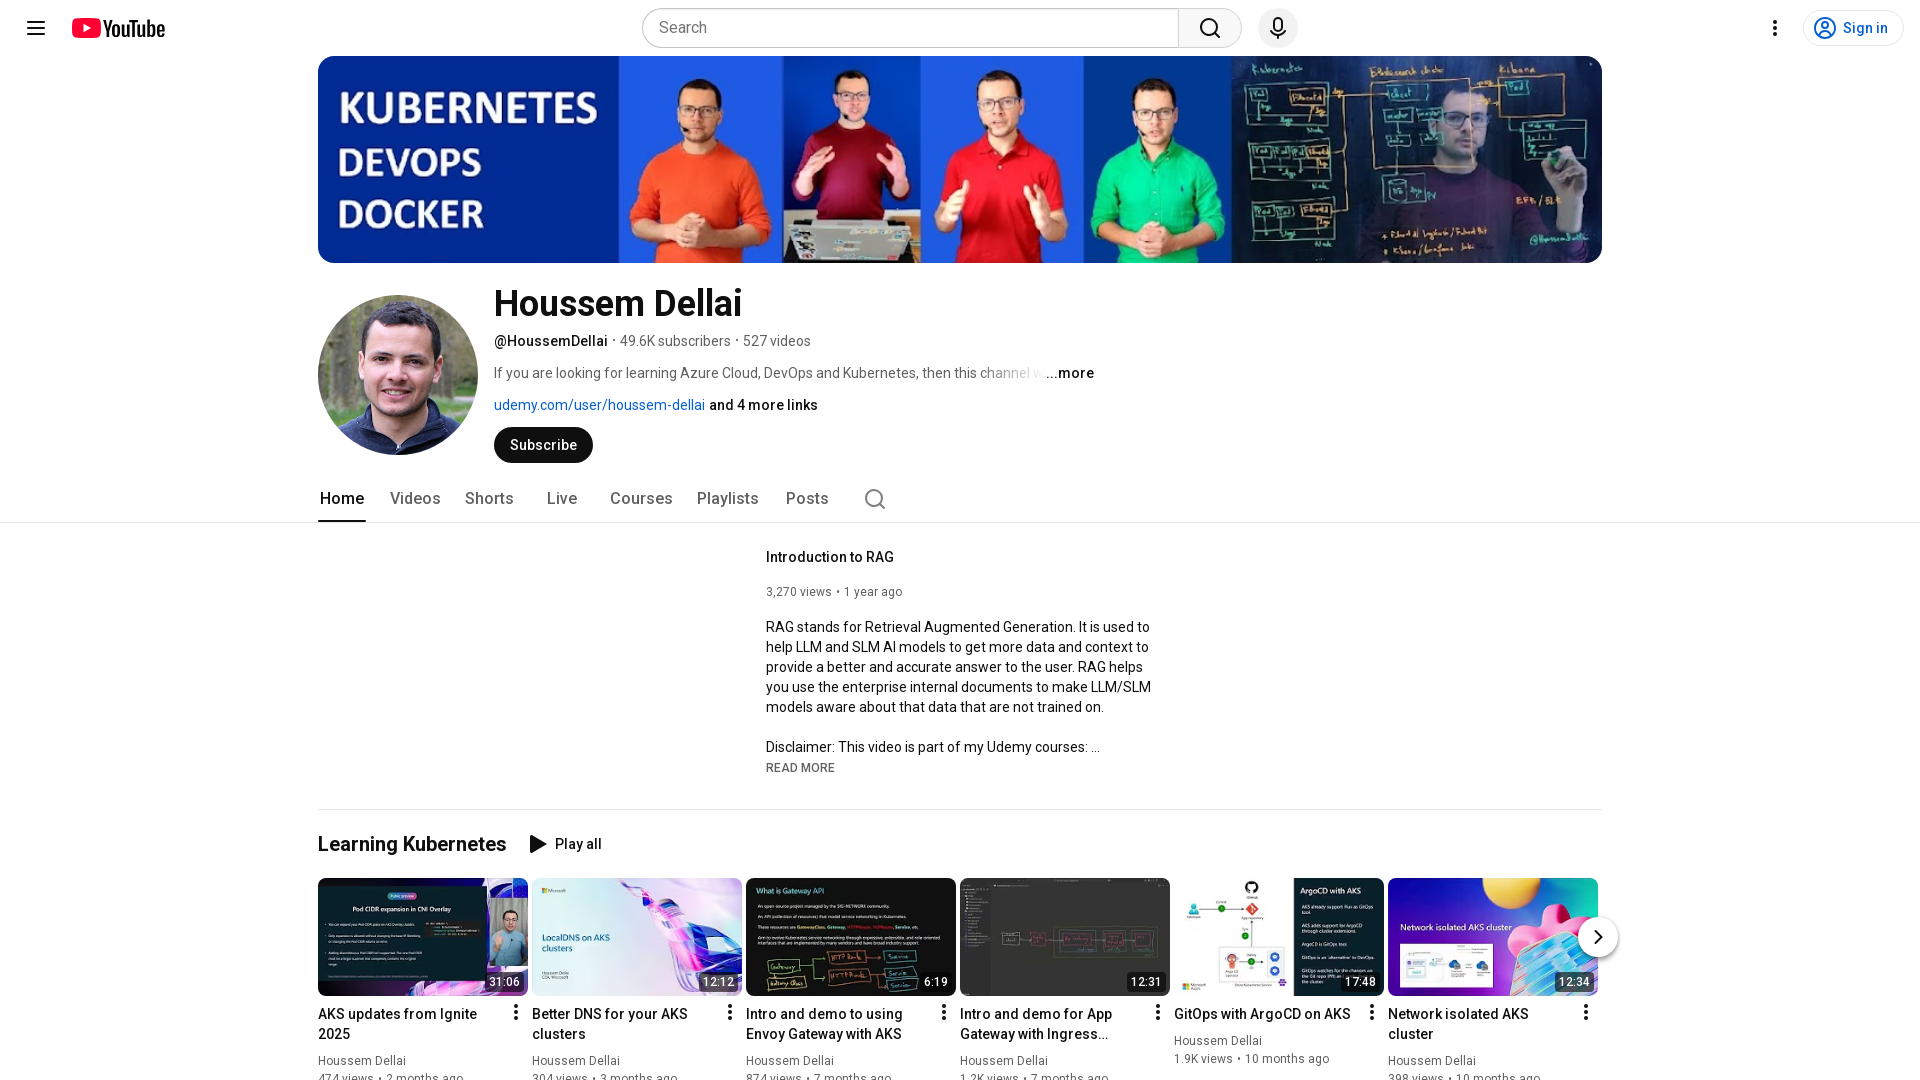